Tests AngularJS two-way data binding by entering a name in an input field and verifying the greeting message updates accordingly

Starting URL: http://www.angularjs.org

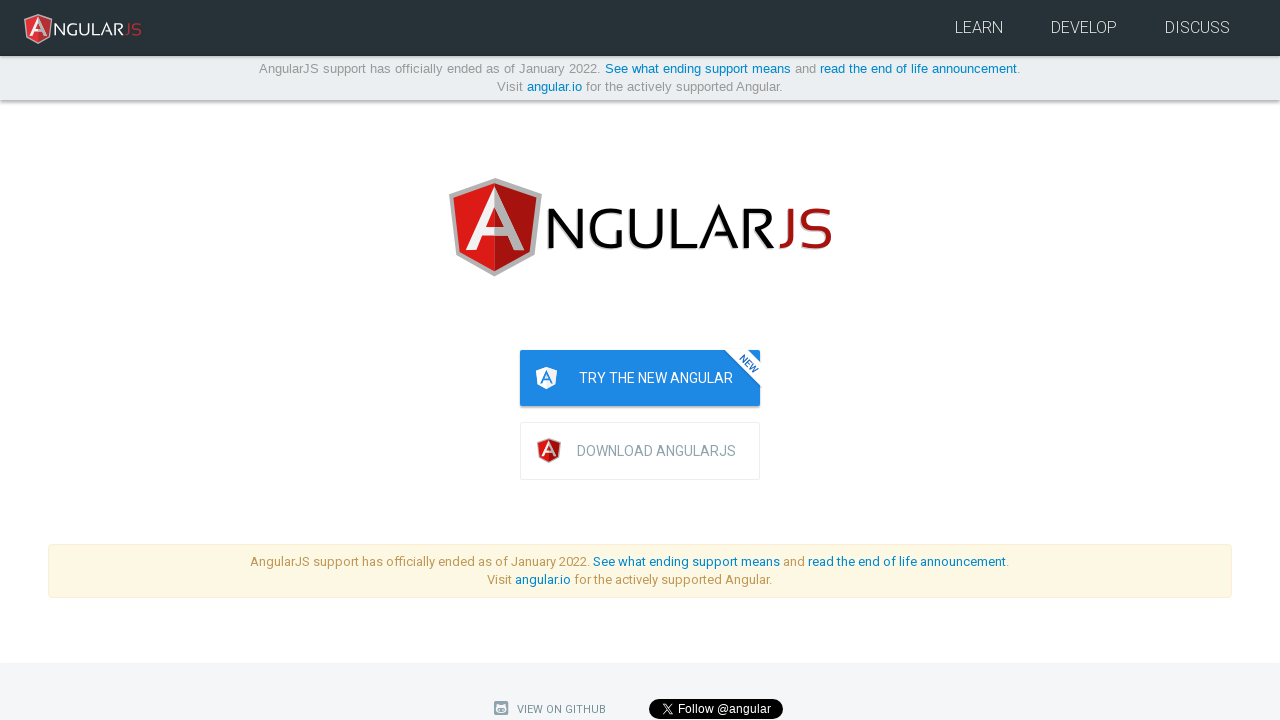

Filled name input field with 'Julie' using ng-model binding on input[ng-model='yourName']
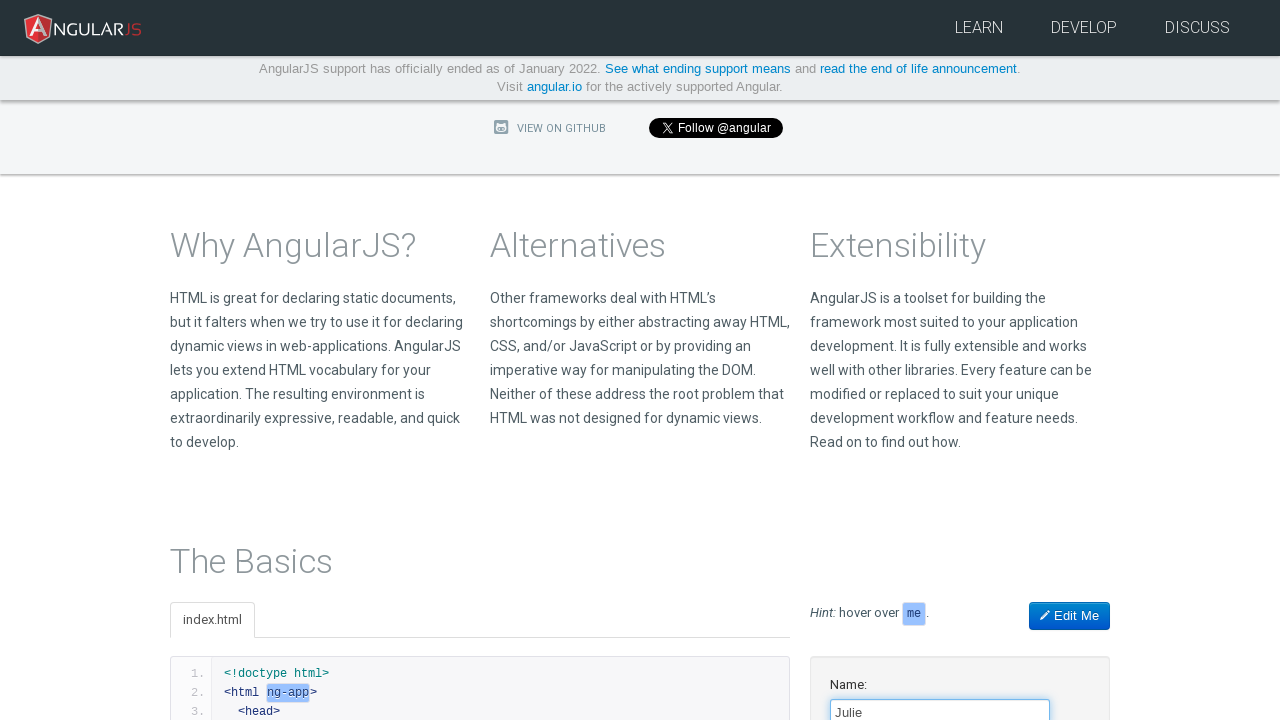

Verified greeting message 'Hello Julie!' appeared, confirming two-way data binding works
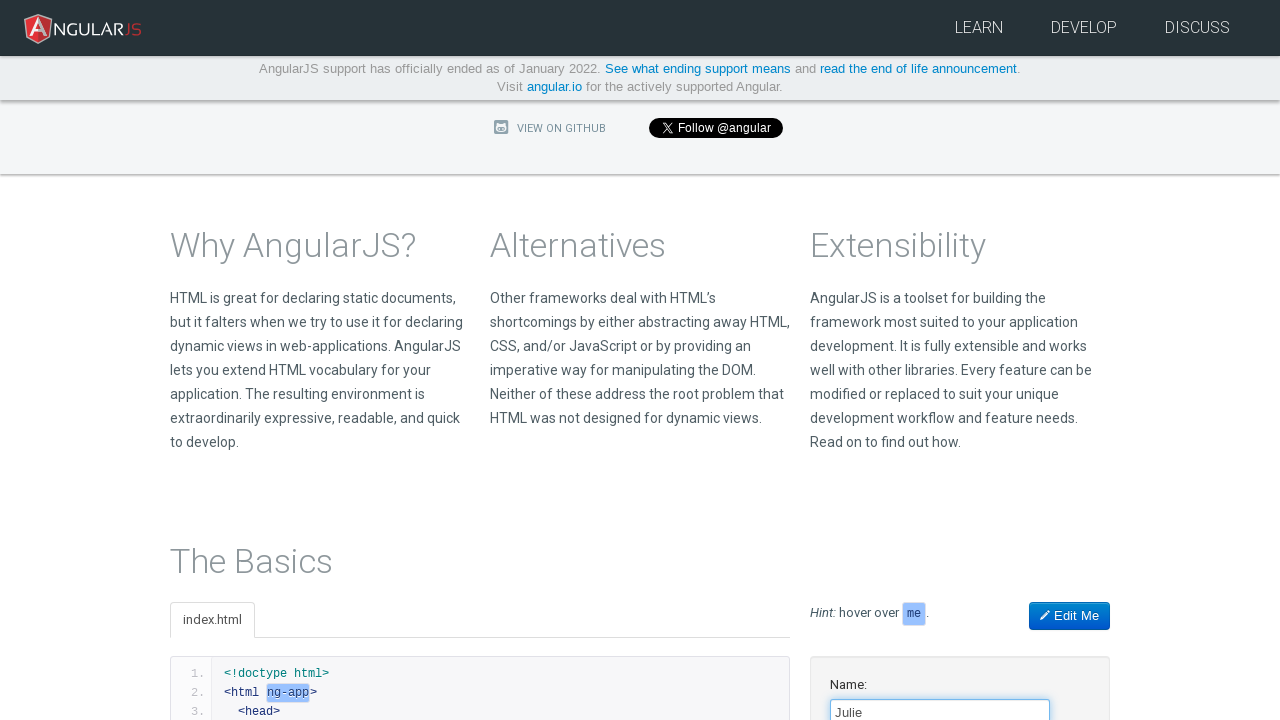

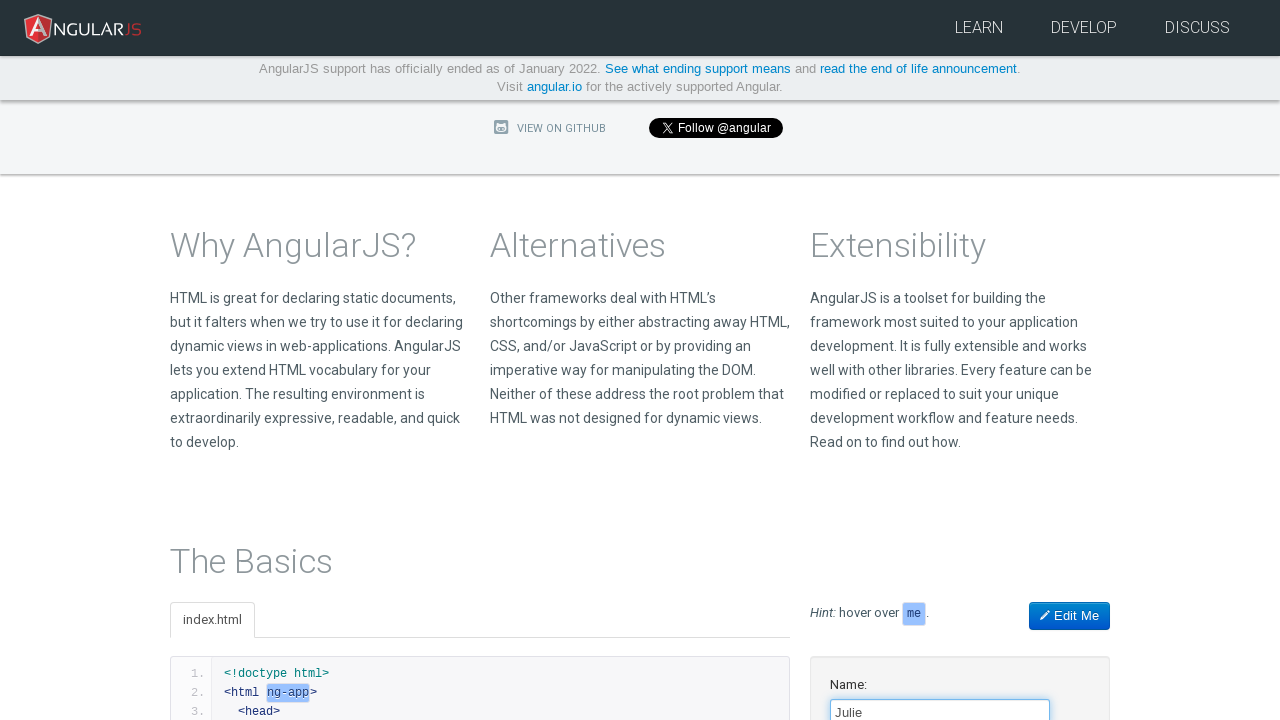